Tests jQuery UI custom dropdown by clicking to open it, selecting different numeric values, and verifying selections are displayed correctly.

Starting URL: http://jqueryui.com/resources/demos/selectmenu/default.html

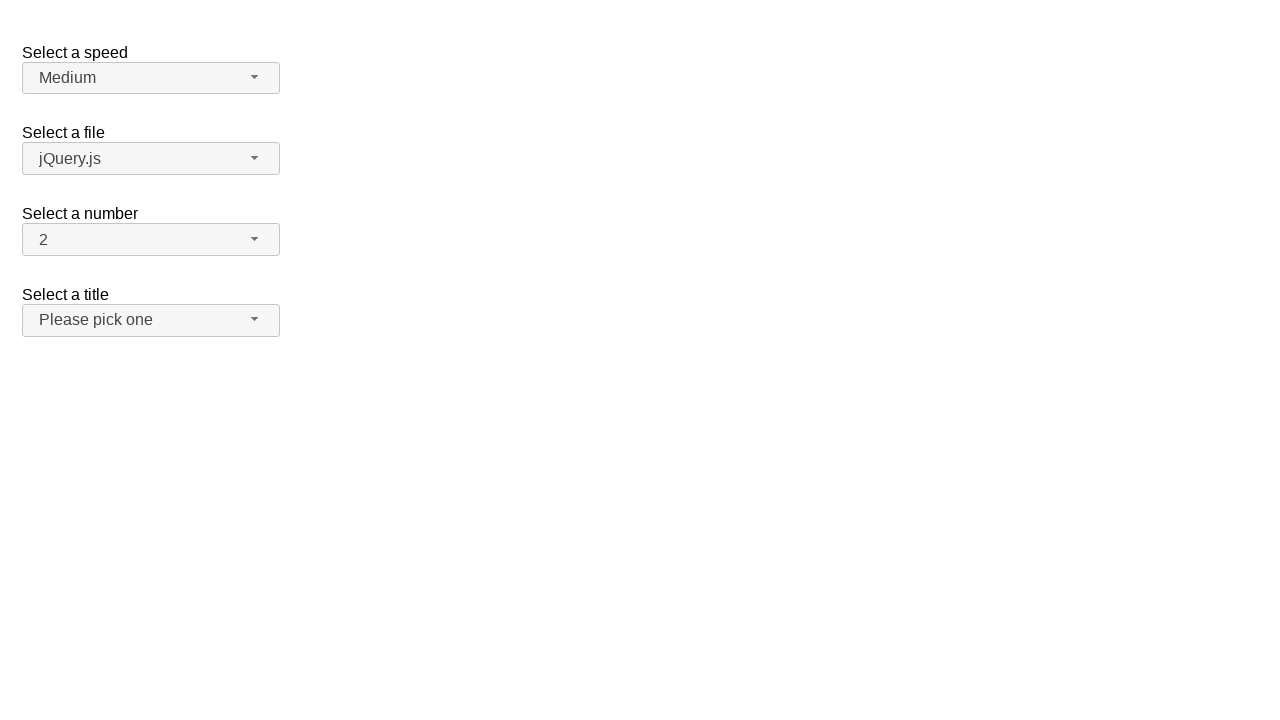

Clicked jQuery UI dropdown button to open menu at (151, 240) on span#number-button
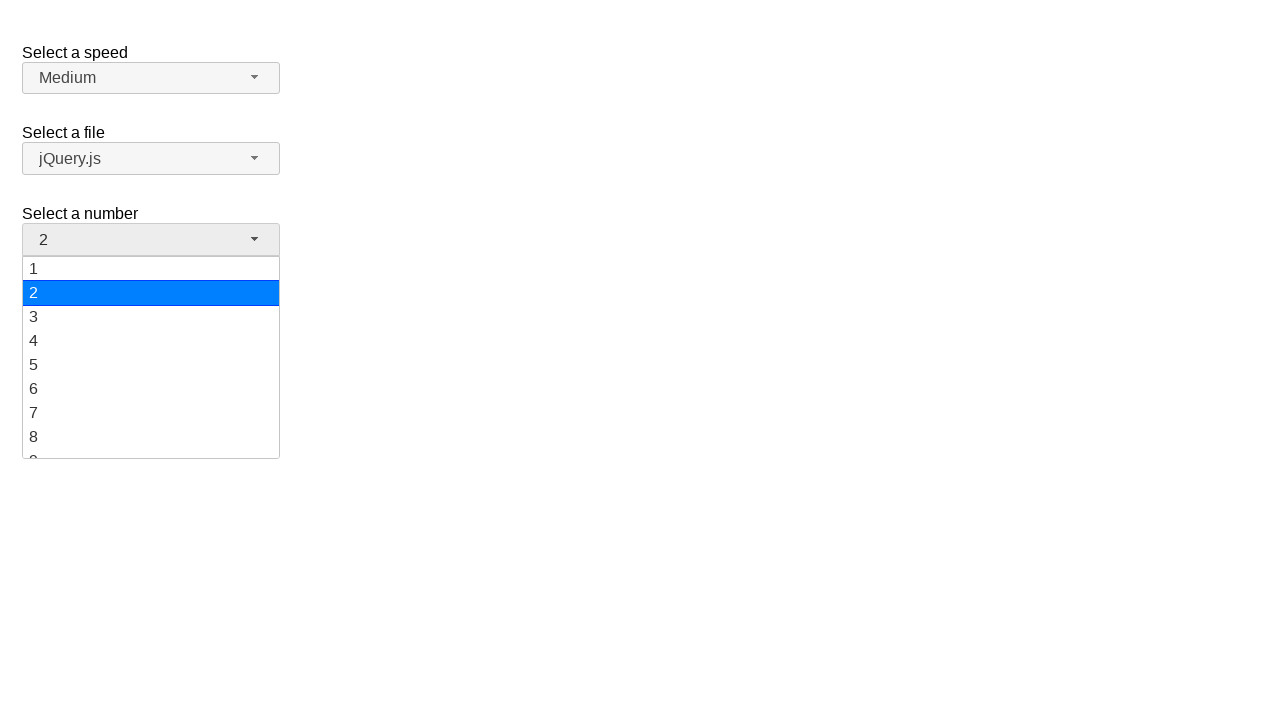

Dropdown menu items loaded
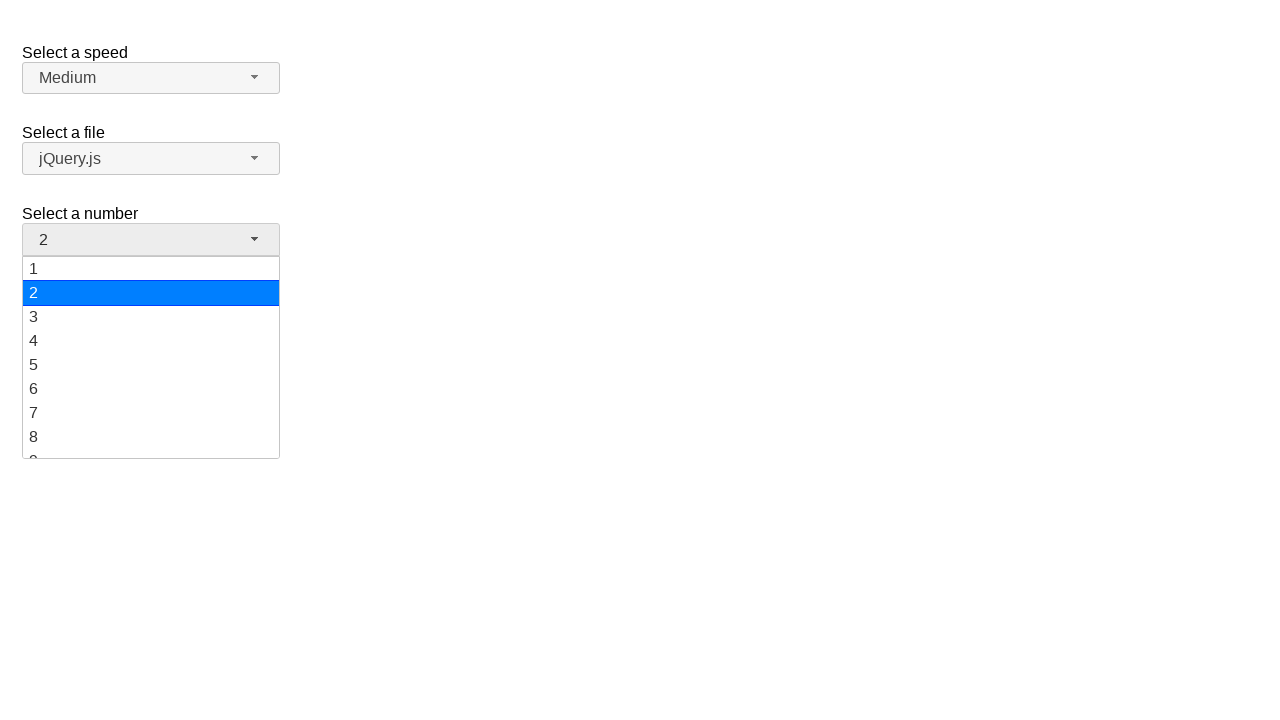

Selected value '3' from dropdown at (151, 317) on ul#number-menu li.ui-menu-item div:has-text('3')
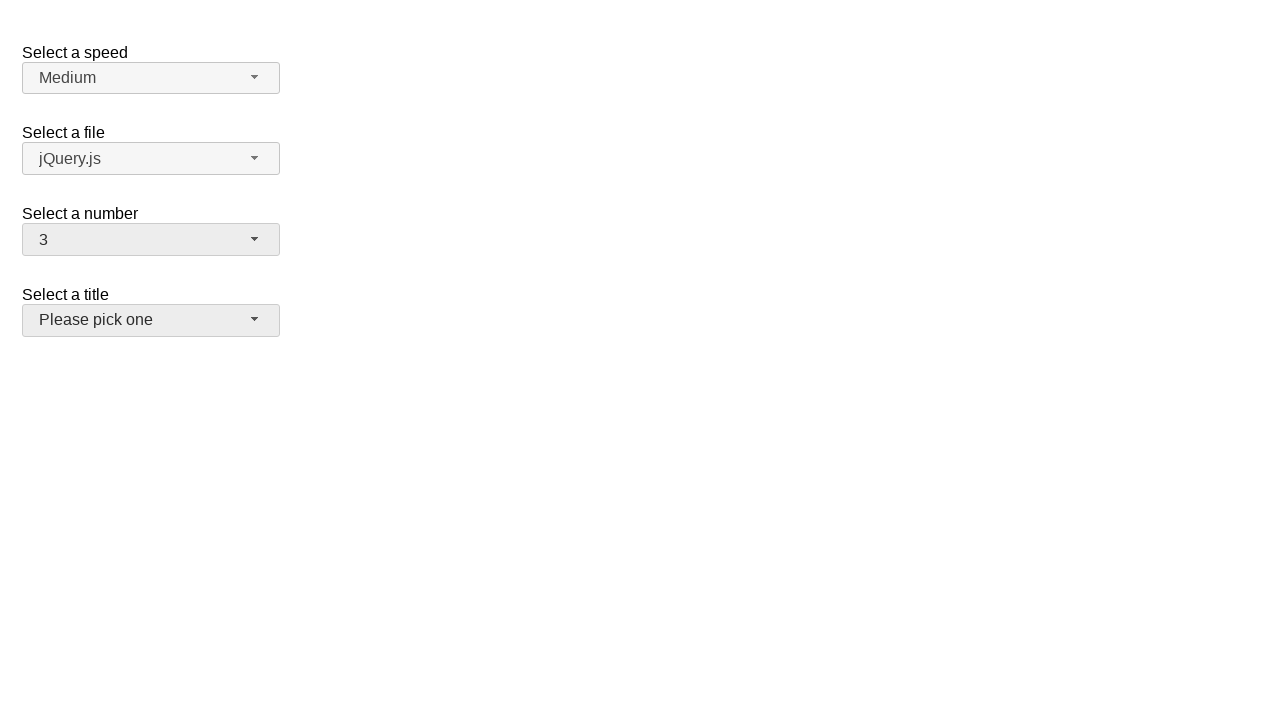

Verified that '3' is displayed as selected value
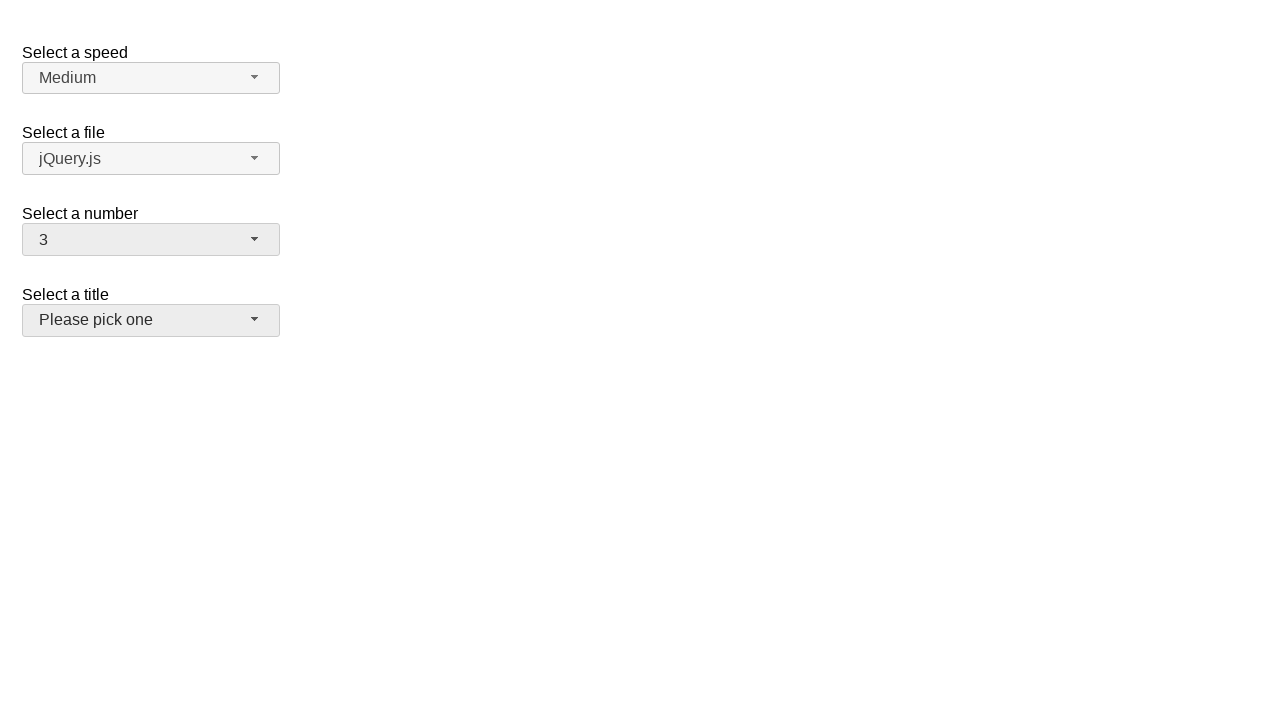

Clicked dropdown button to open menu again at (151, 240) on span#number-button
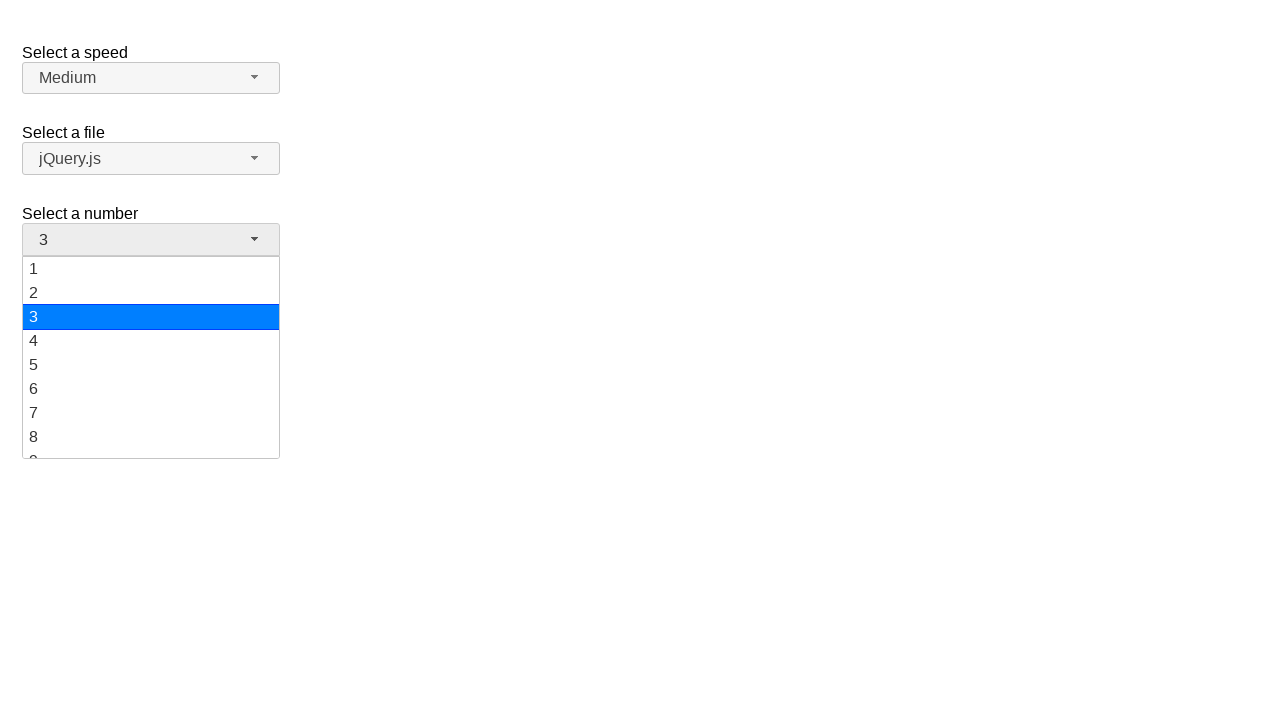

Dropdown menu items loaded
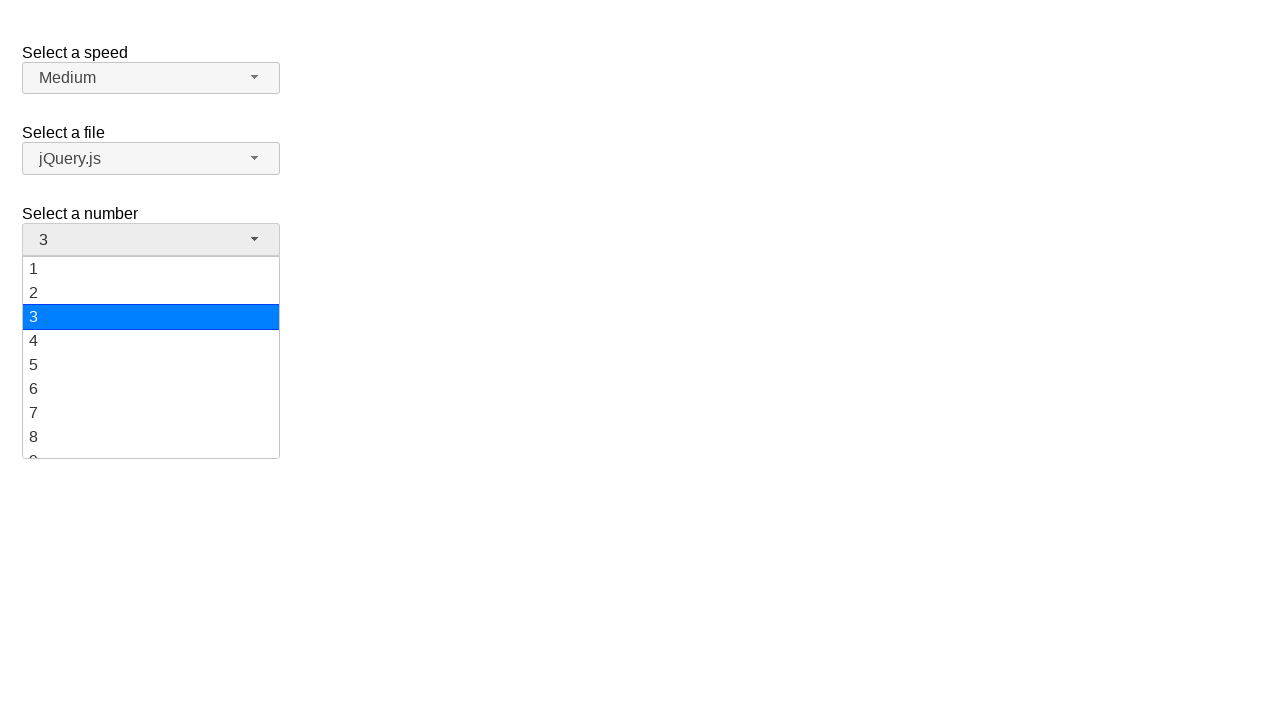

Selected value '1' from dropdown at (151, 269) on ul#number-menu li.ui-menu-item div:has-text('1')
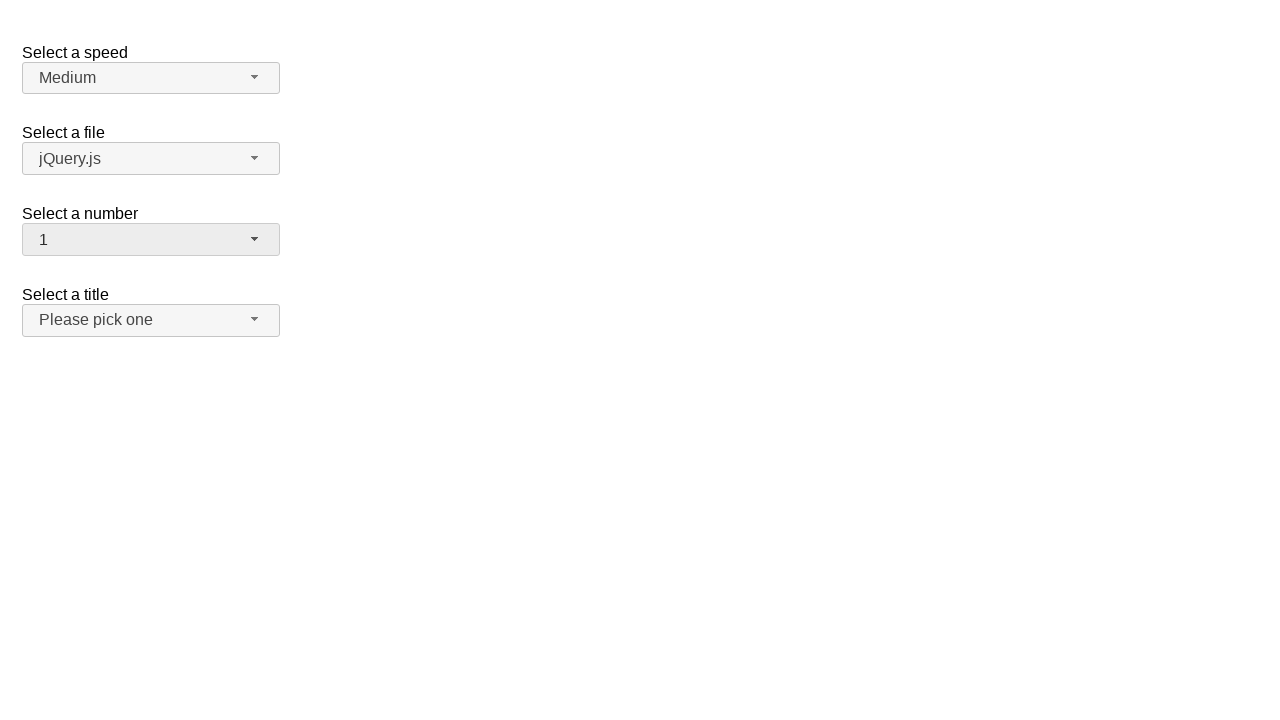

Verified that '1' is displayed as selected value
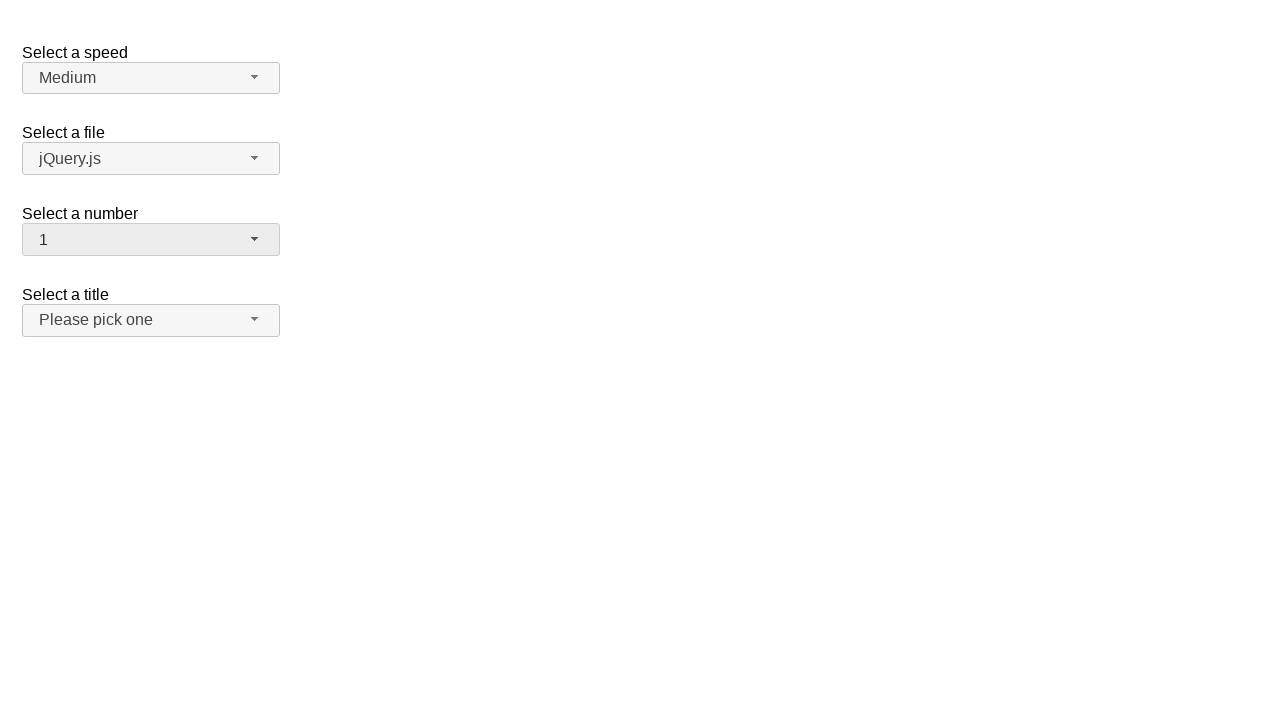

Clicked dropdown button to open menu again at (151, 240) on span#number-button
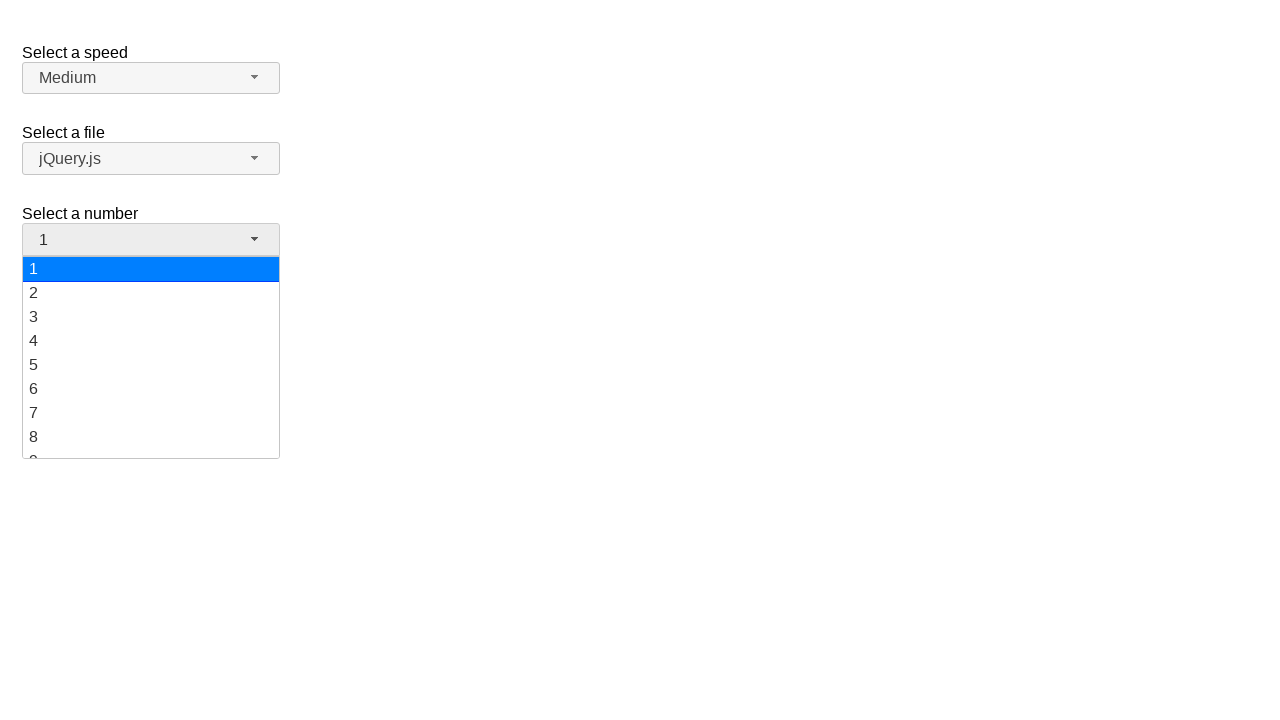

Dropdown menu items loaded
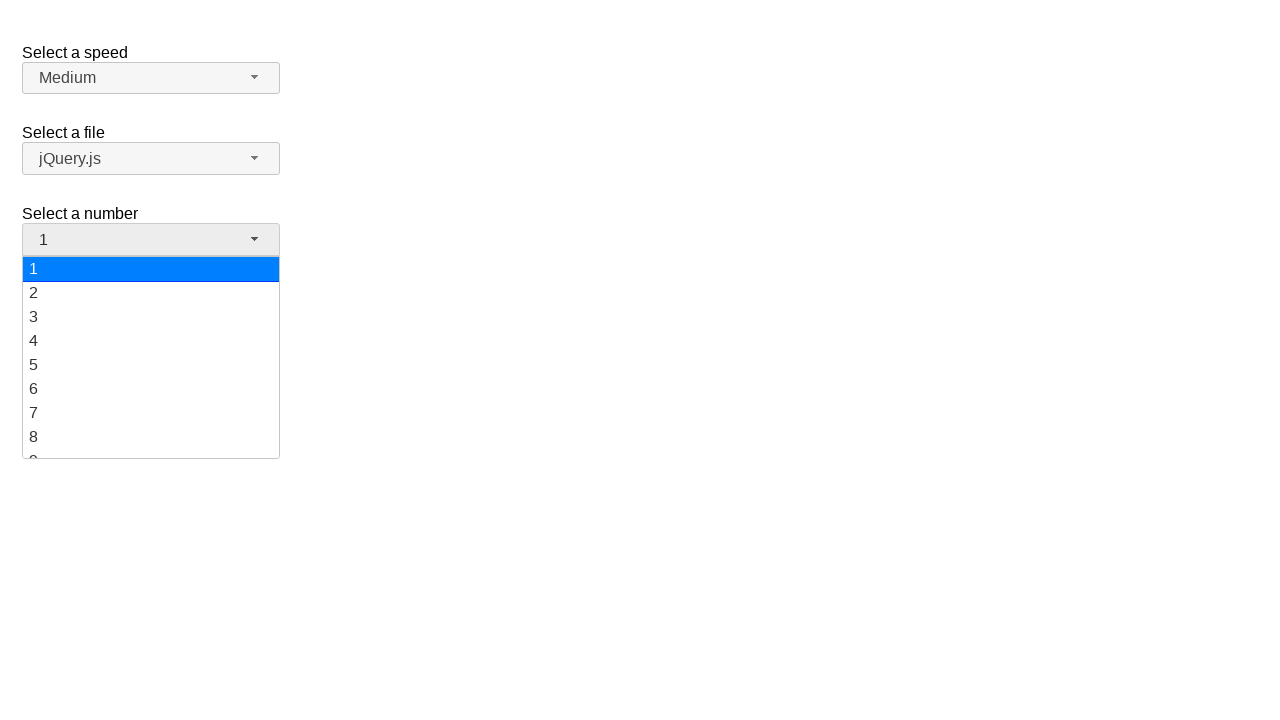

Selected value '13' from dropdown at (151, 357) on ul#number-menu li.ui-menu-item div:has-text('13')
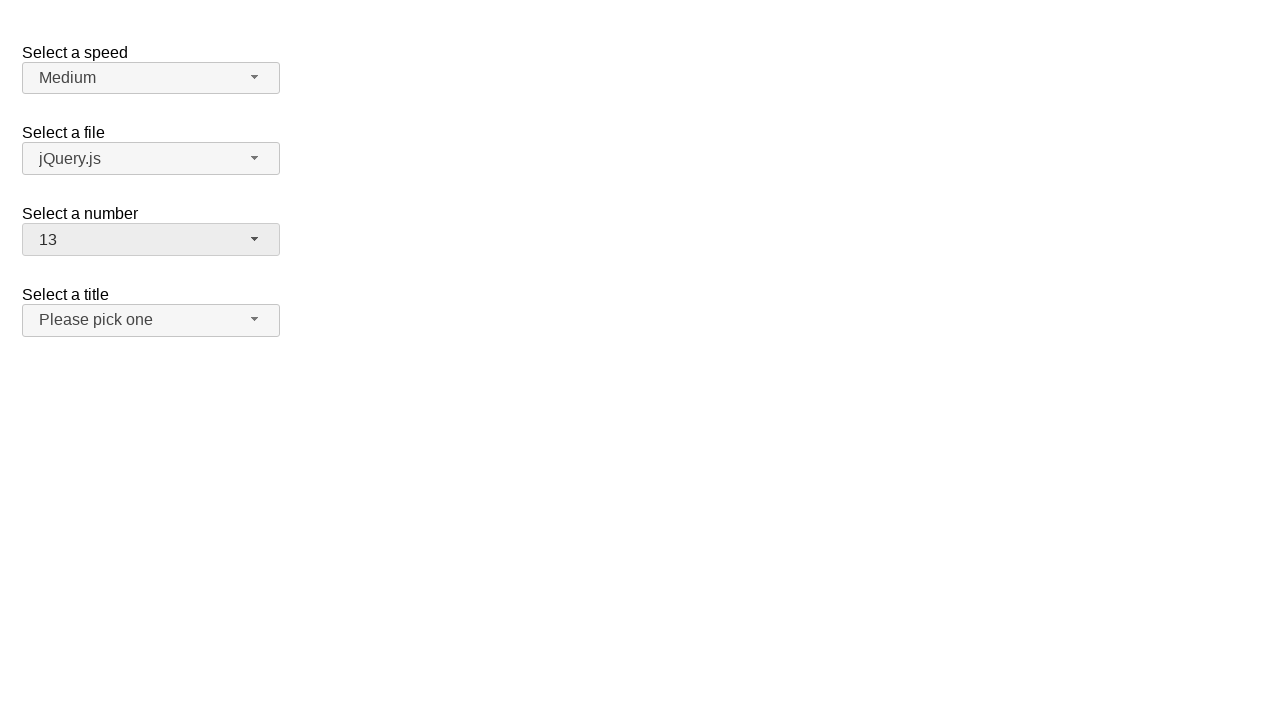

Verified that '13' is displayed as selected value
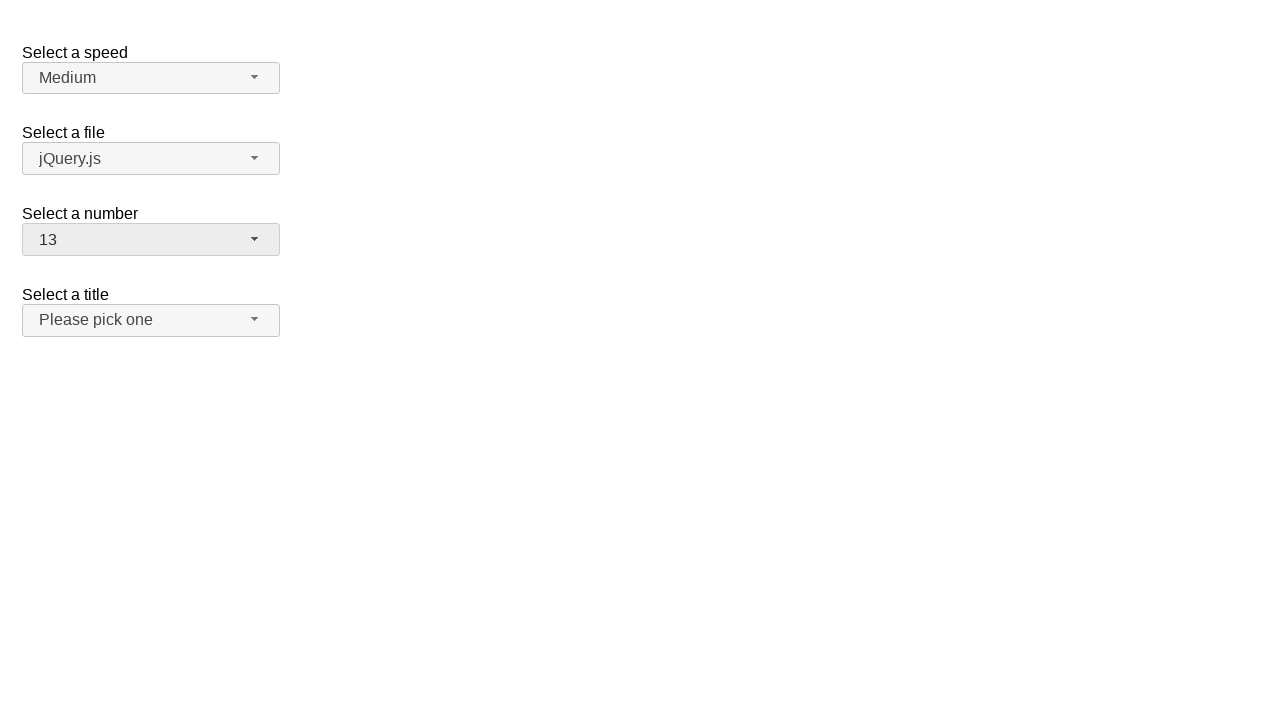

Clicked dropdown button to open menu again at (151, 240) on span#number-button
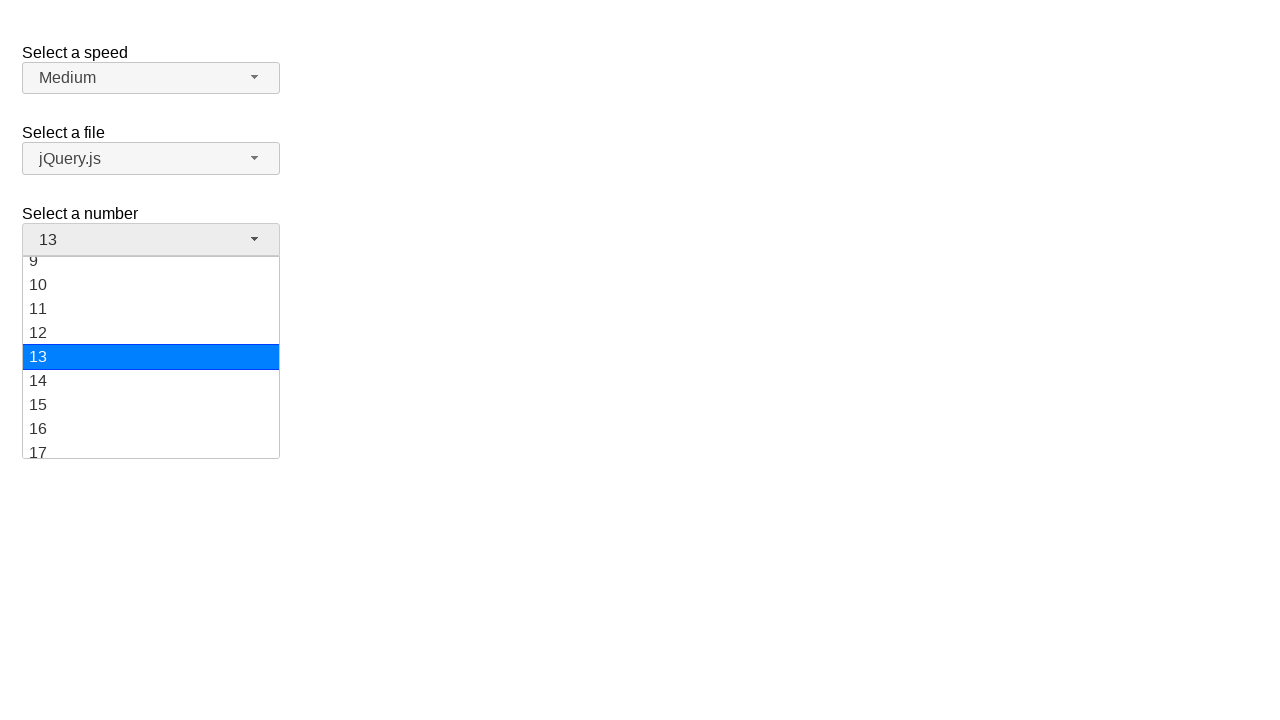

Dropdown menu items loaded
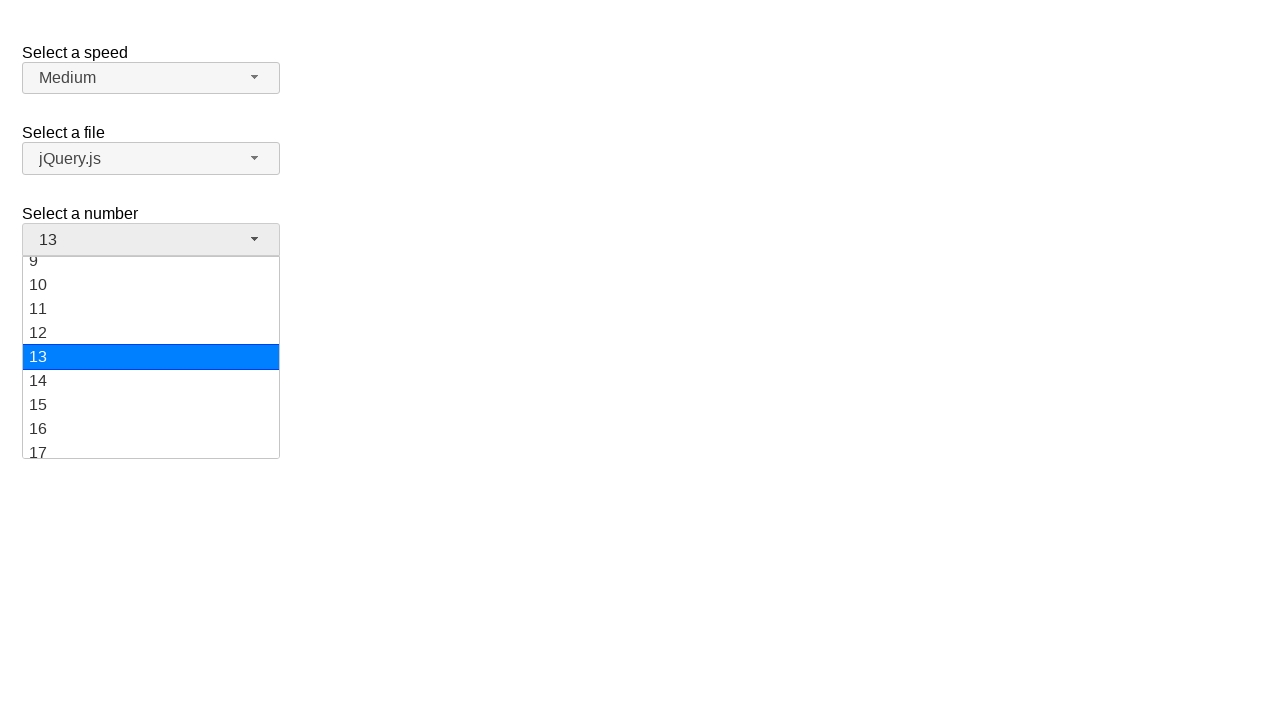

Selected value '2' from dropdown at (151, 293) on ul#number-menu li.ui-menu-item div:has-text('2')
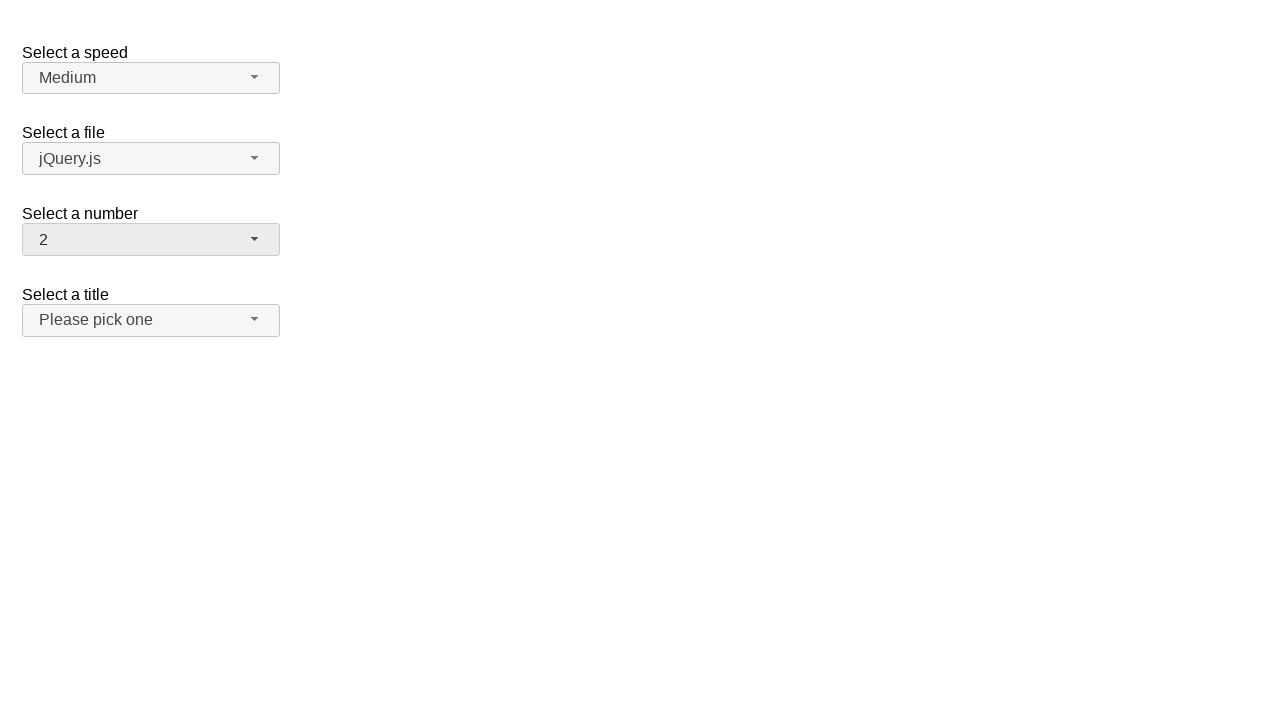

Verified that '2' is displayed as selected value
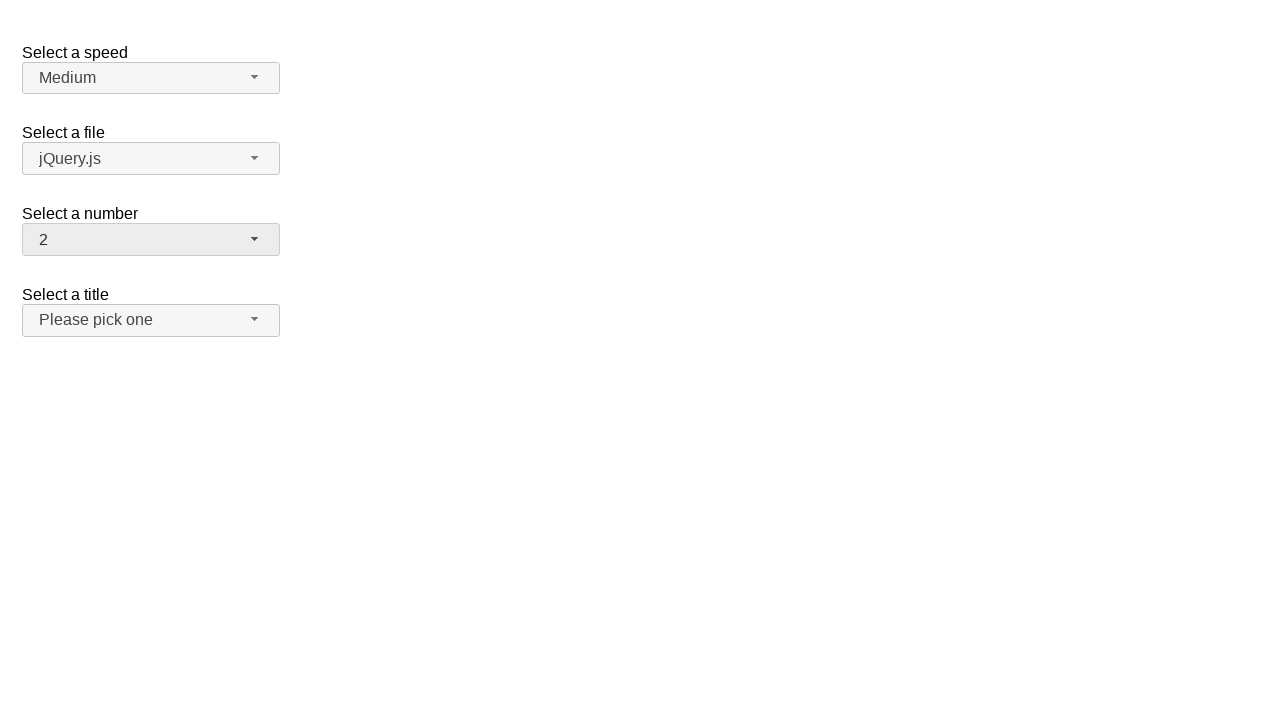

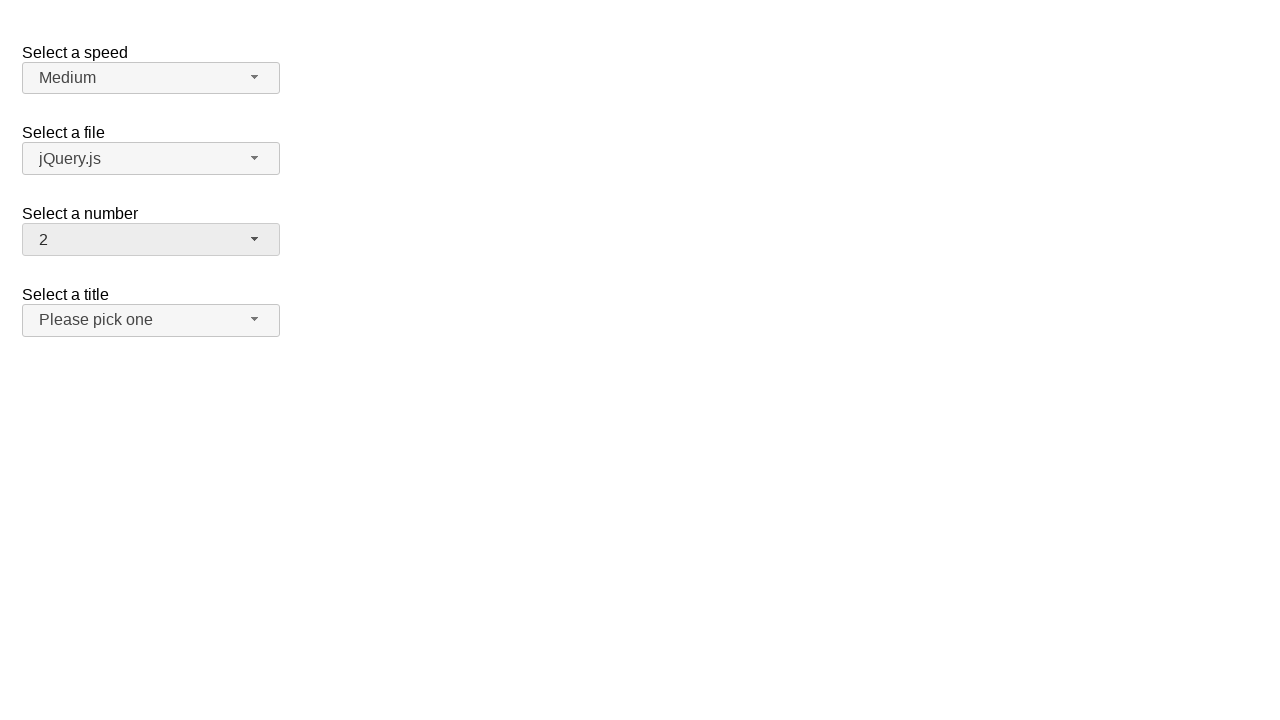